Tests editing a todo item by double-clicking, modifying text, and pressing Enter

Starting URL: https://demo.playwright.dev/todomvc

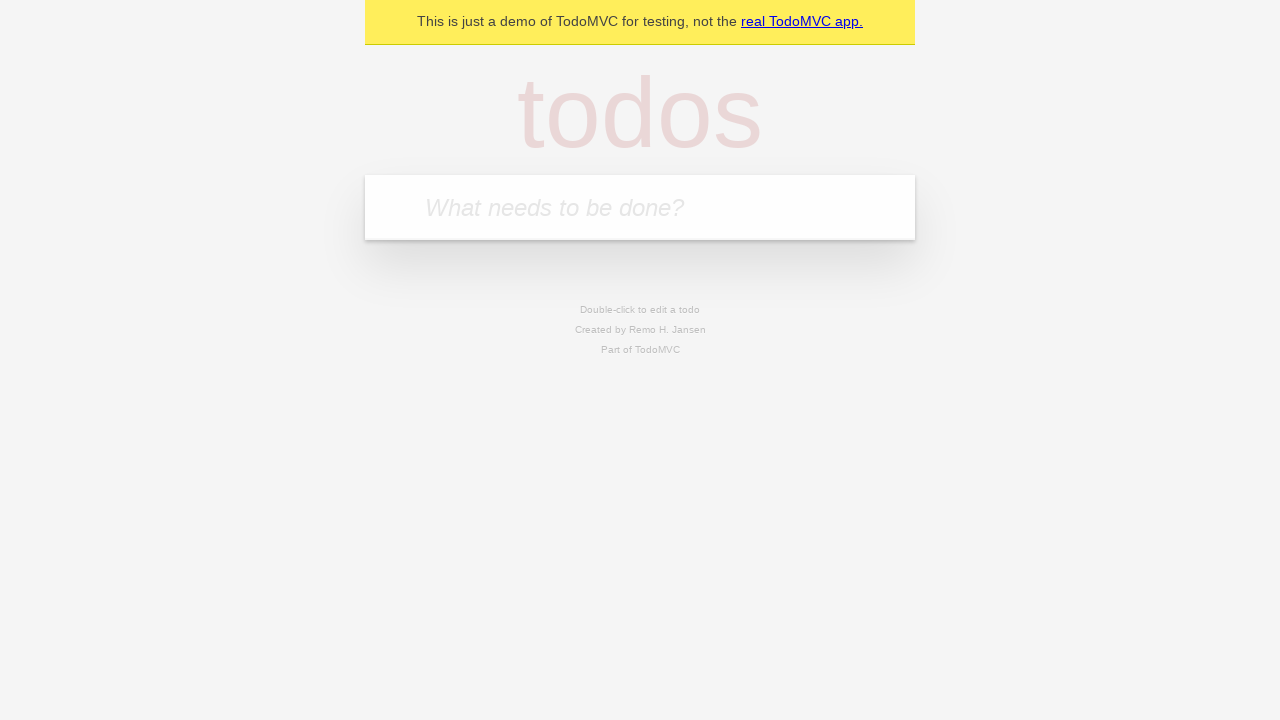

Filled todo input with 'buy some cheese' on internal:attr=[placeholder="What needs to be done?"i]
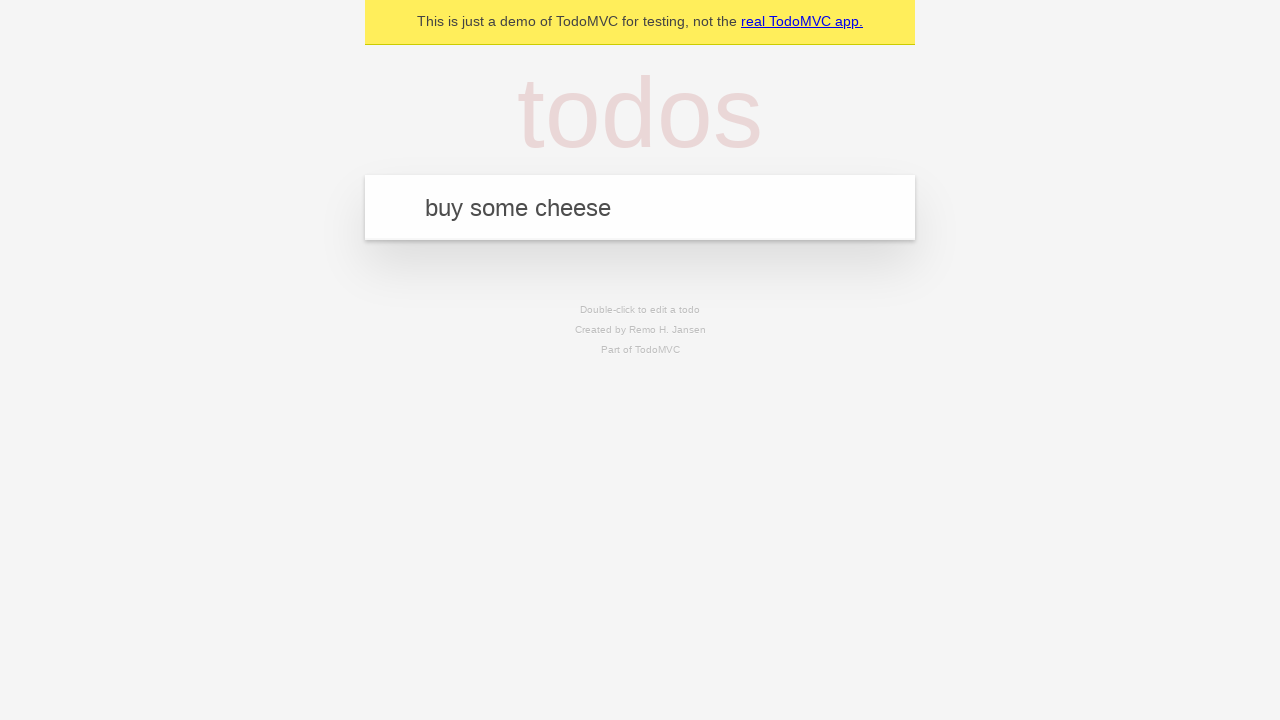

Pressed Enter to create first todo item on internal:attr=[placeholder="What needs to be done?"i]
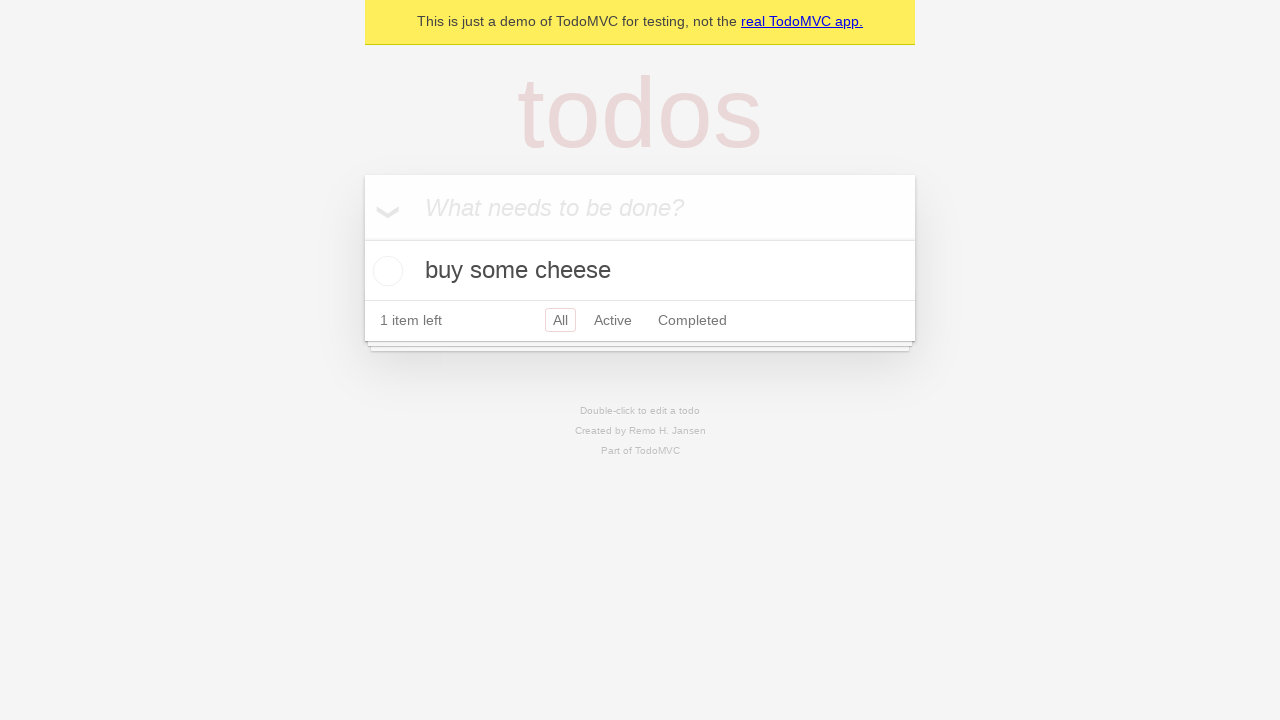

Filled todo input with 'feed the cat' on internal:attr=[placeholder="What needs to be done?"i]
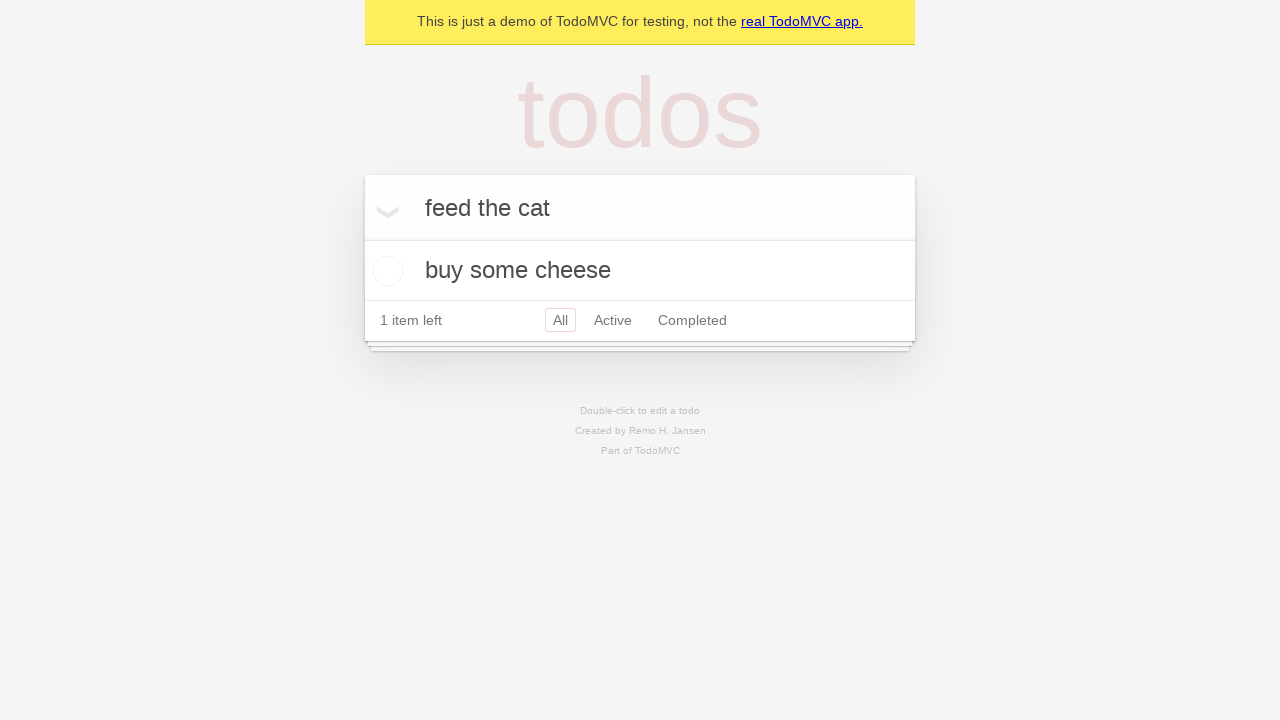

Pressed Enter to create second todo item on internal:attr=[placeholder="What needs to be done?"i]
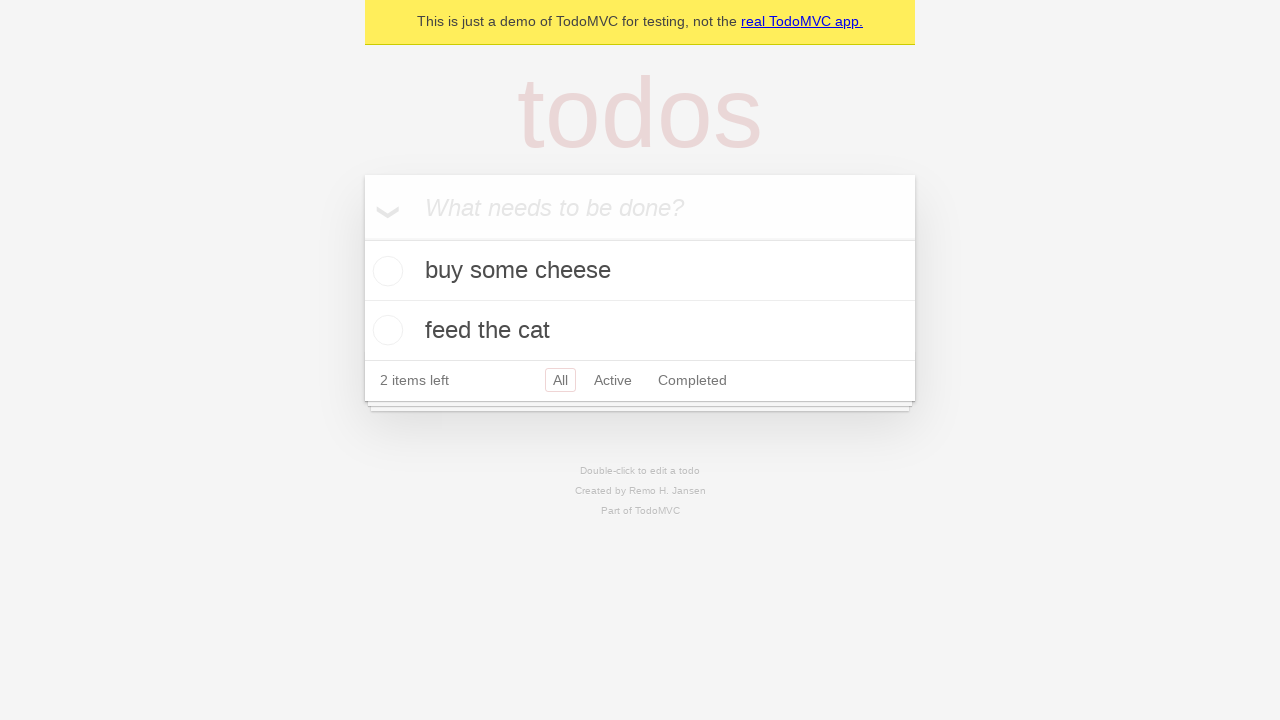

Filled todo input with 'book a doctors appointment' on internal:attr=[placeholder="What needs to be done?"i]
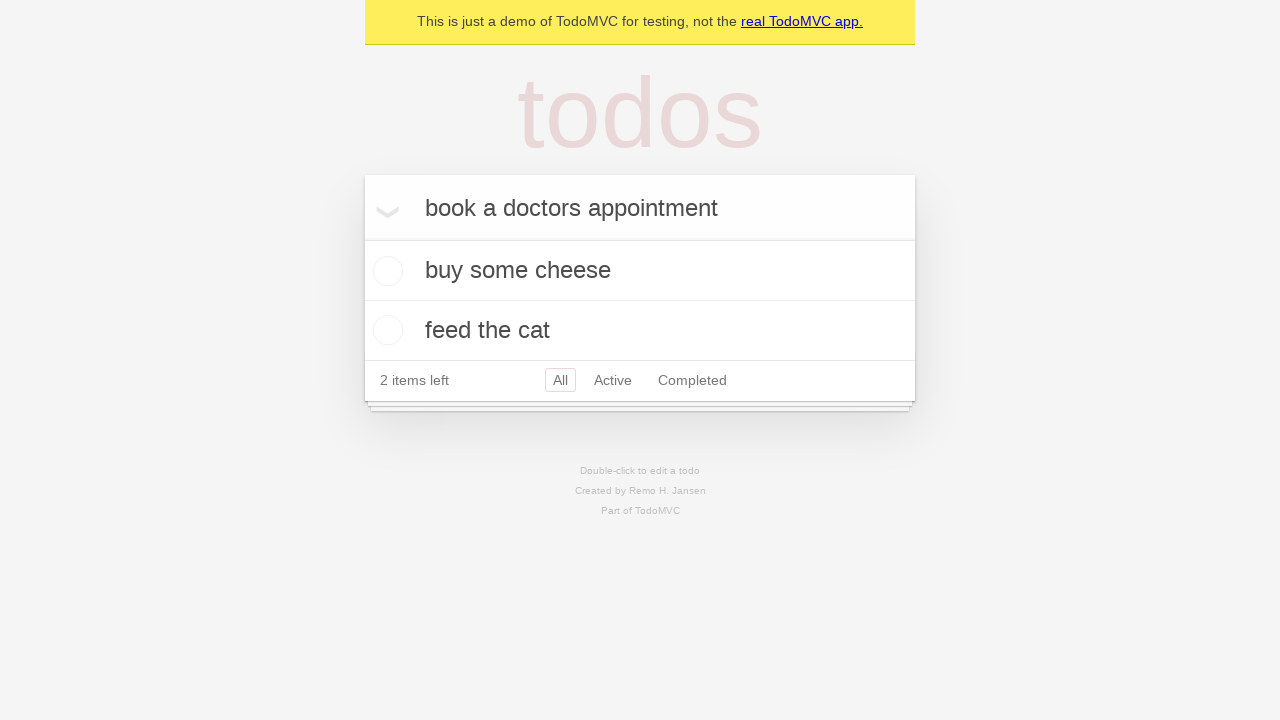

Pressed Enter to create third todo item on internal:attr=[placeholder="What needs to be done?"i]
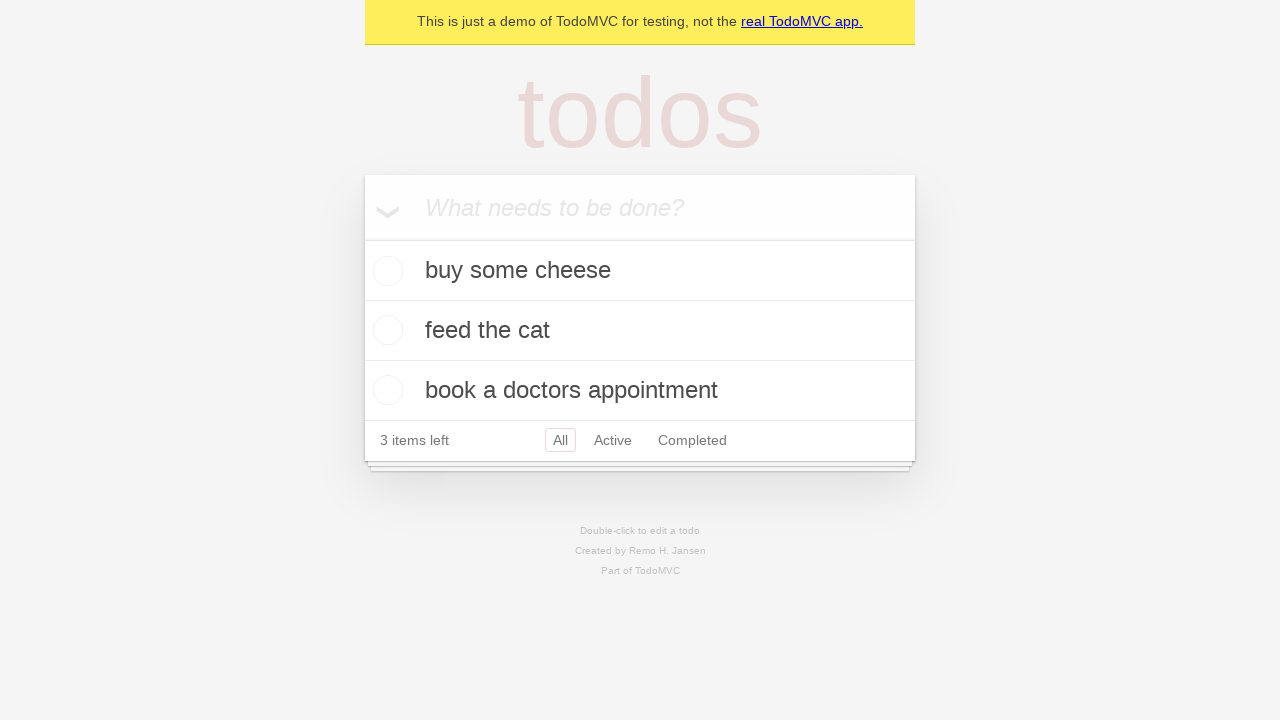

Double-clicked second todo item to enter edit mode at (640, 331) on internal:testid=[data-testid="todo-item"s] >> nth=1
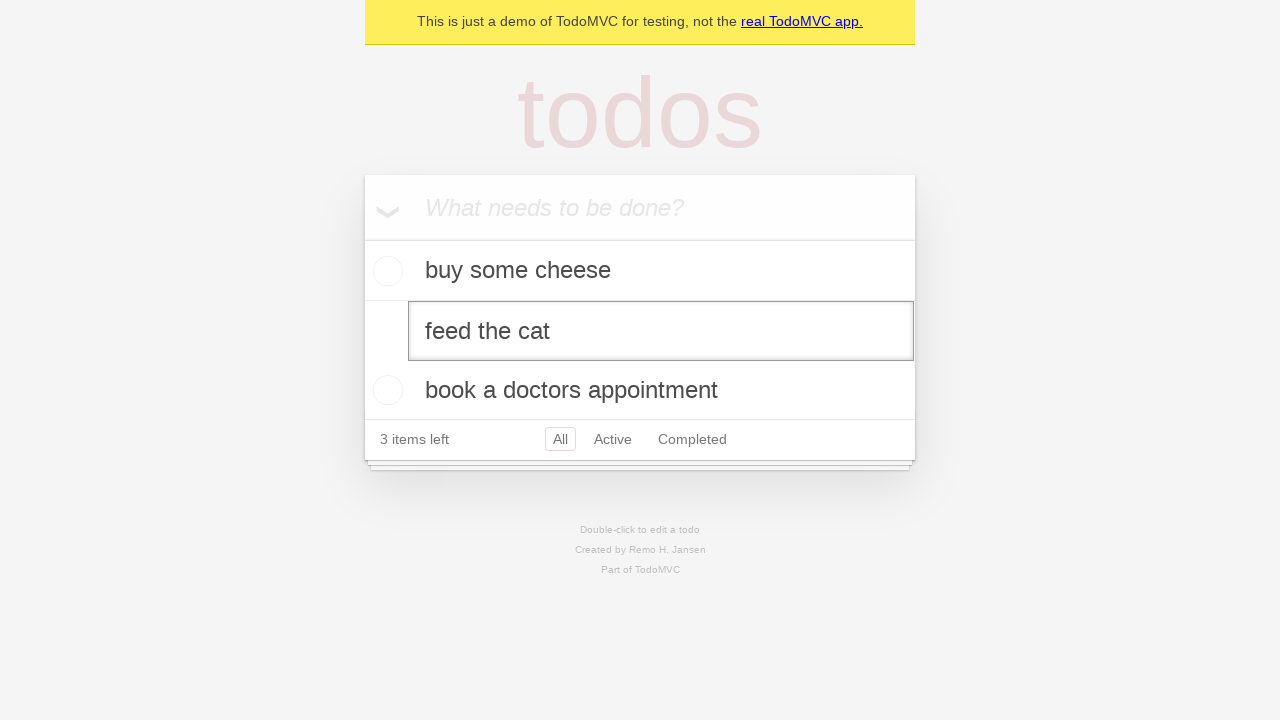

Modified todo text to 'buy some sausages' on internal:testid=[data-testid="todo-item"s] >> nth=1 >> internal:role=textbox[nam
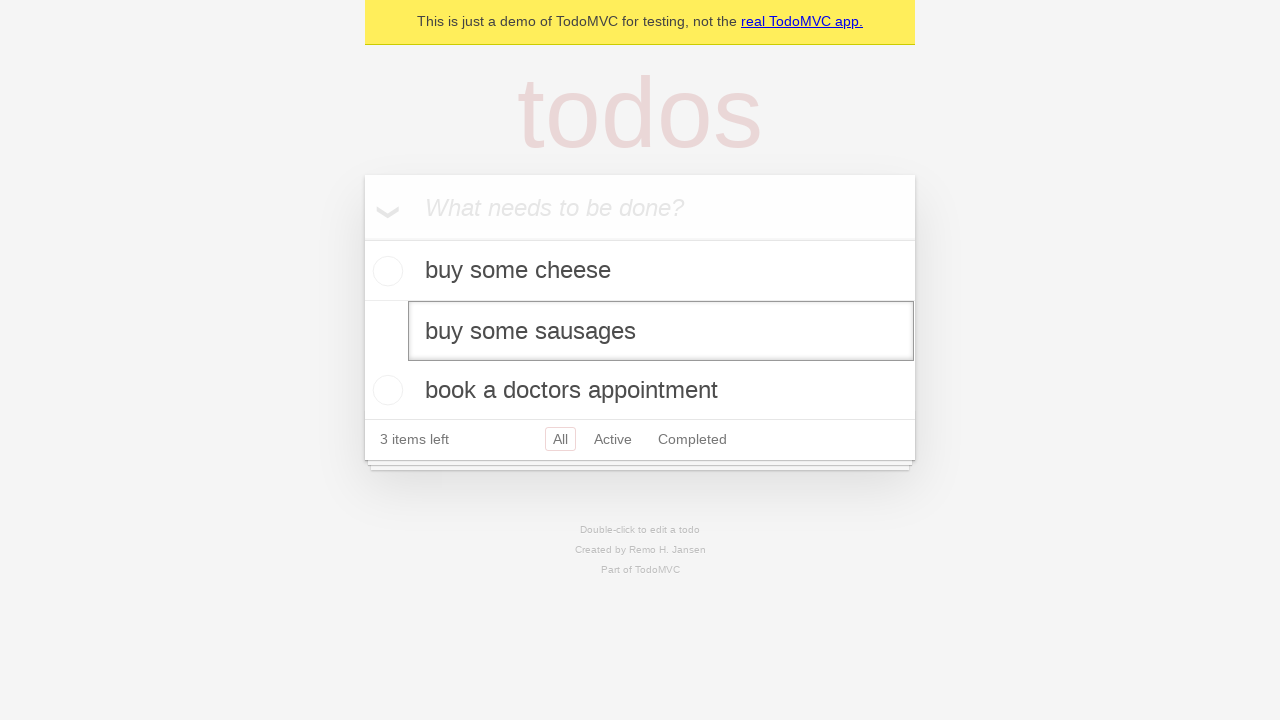

Pressed Enter to confirm edited todo item on internal:testid=[data-testid="todo-item"s] >> nth=1 >> internal:role=textbox[nam
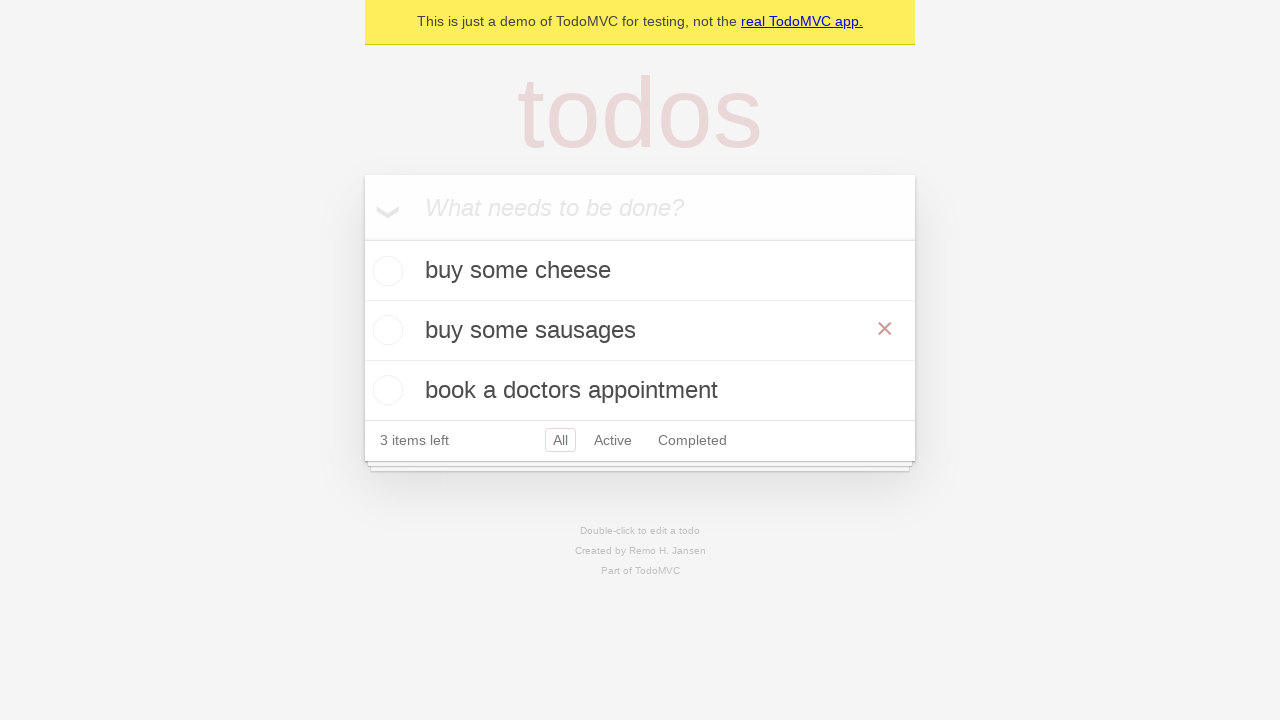

Verified updated todo item text 'buy some sausages' is visible
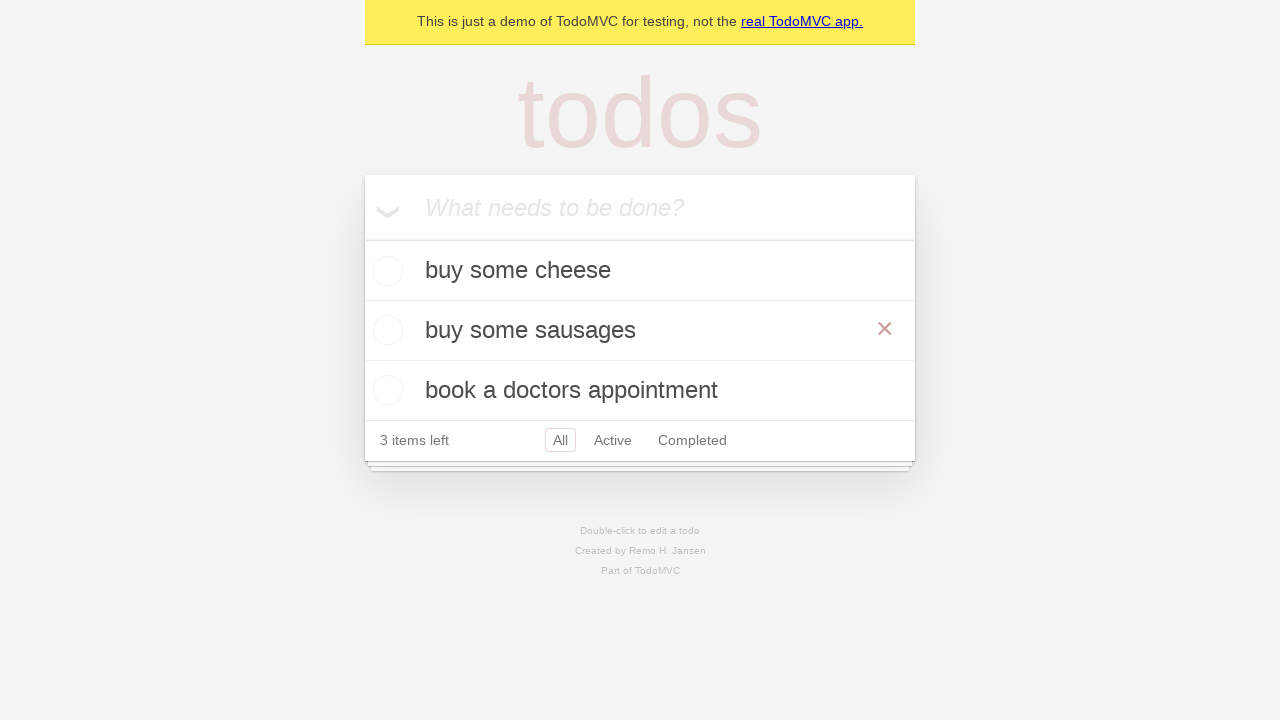

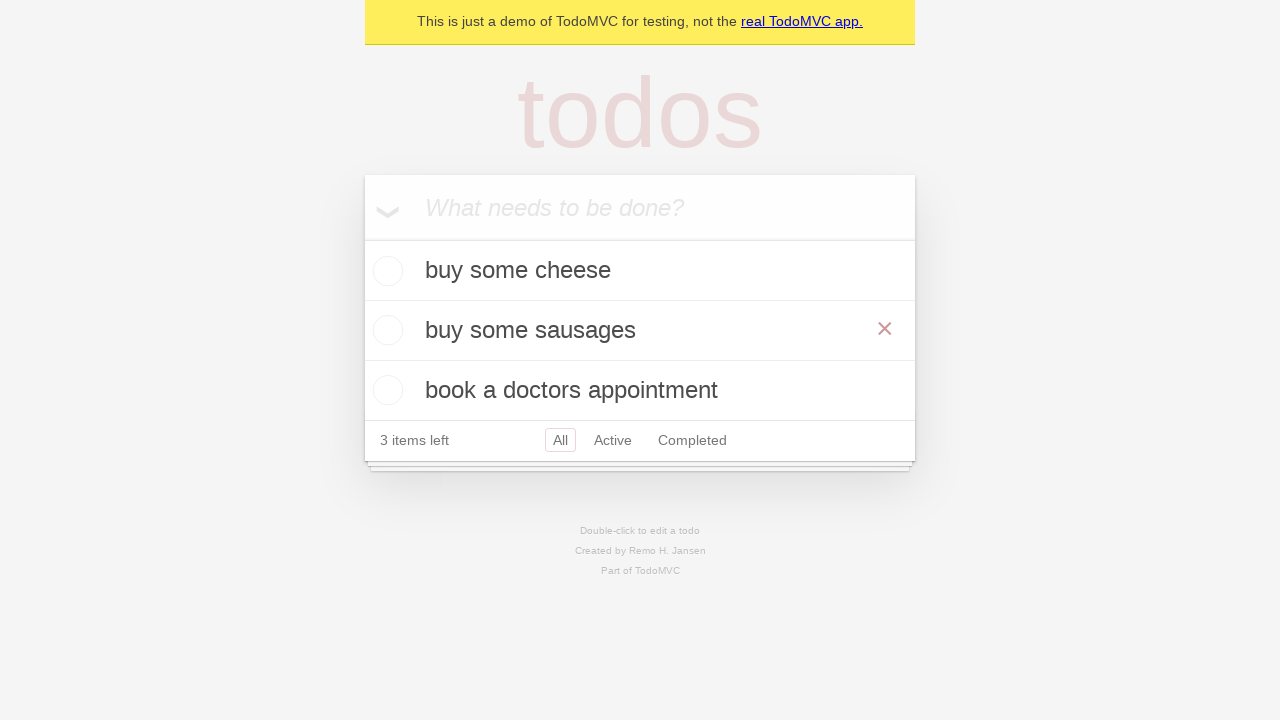